Tests that the generated password ends with the specific pattern "@1a"

Starting URL: http://angel.net/~nic/passwd.current.html

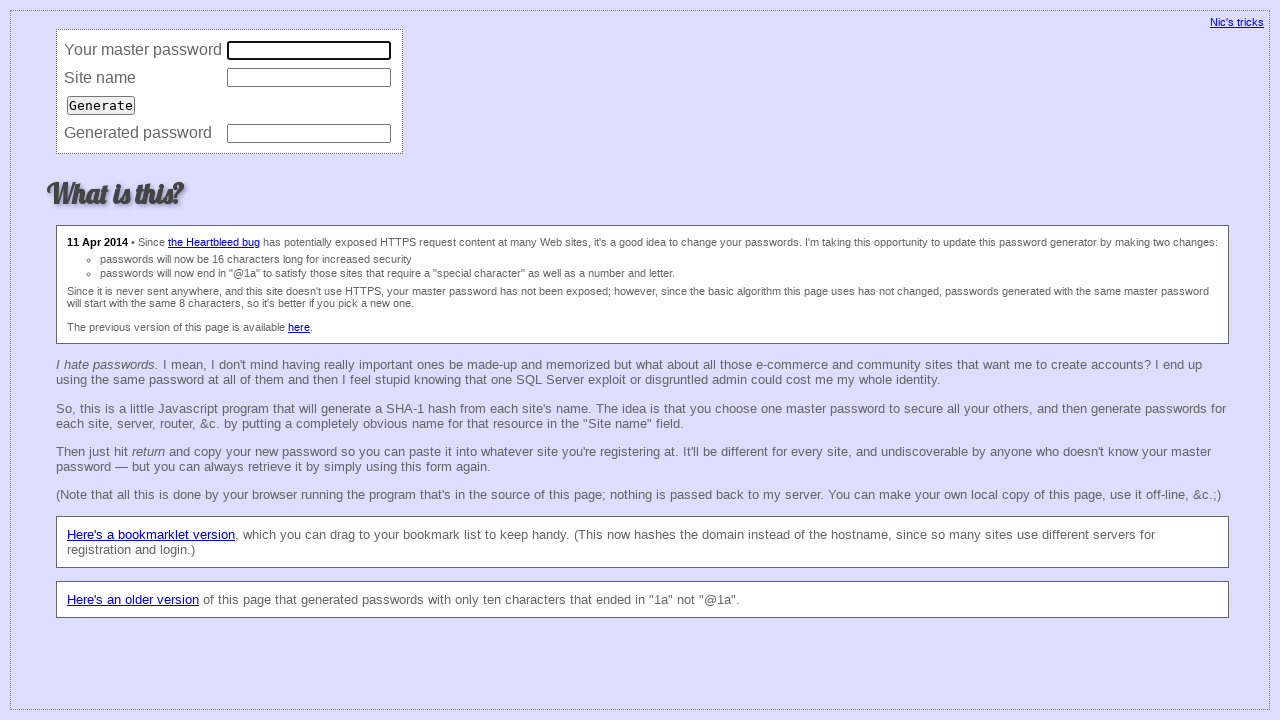

Filled master password field with 'fddf5445' on input[name='master']
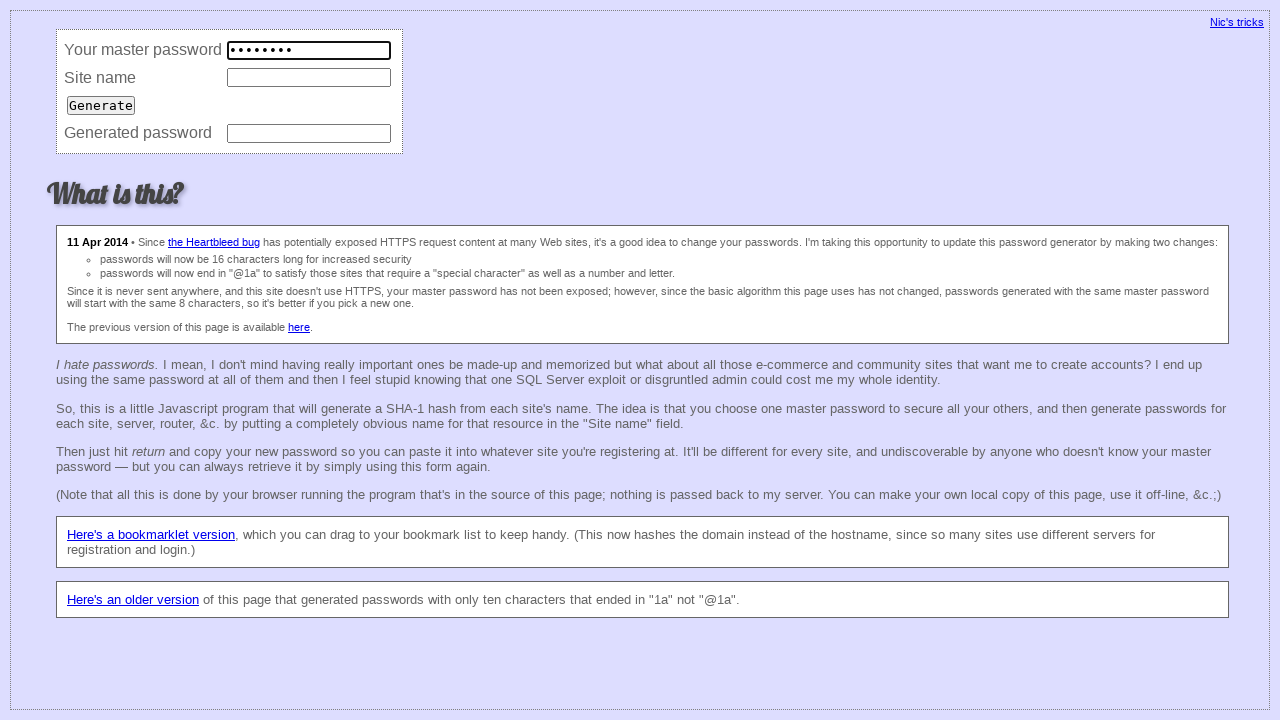

Filled site name field with 'dfvdfv545' on input[name='site']
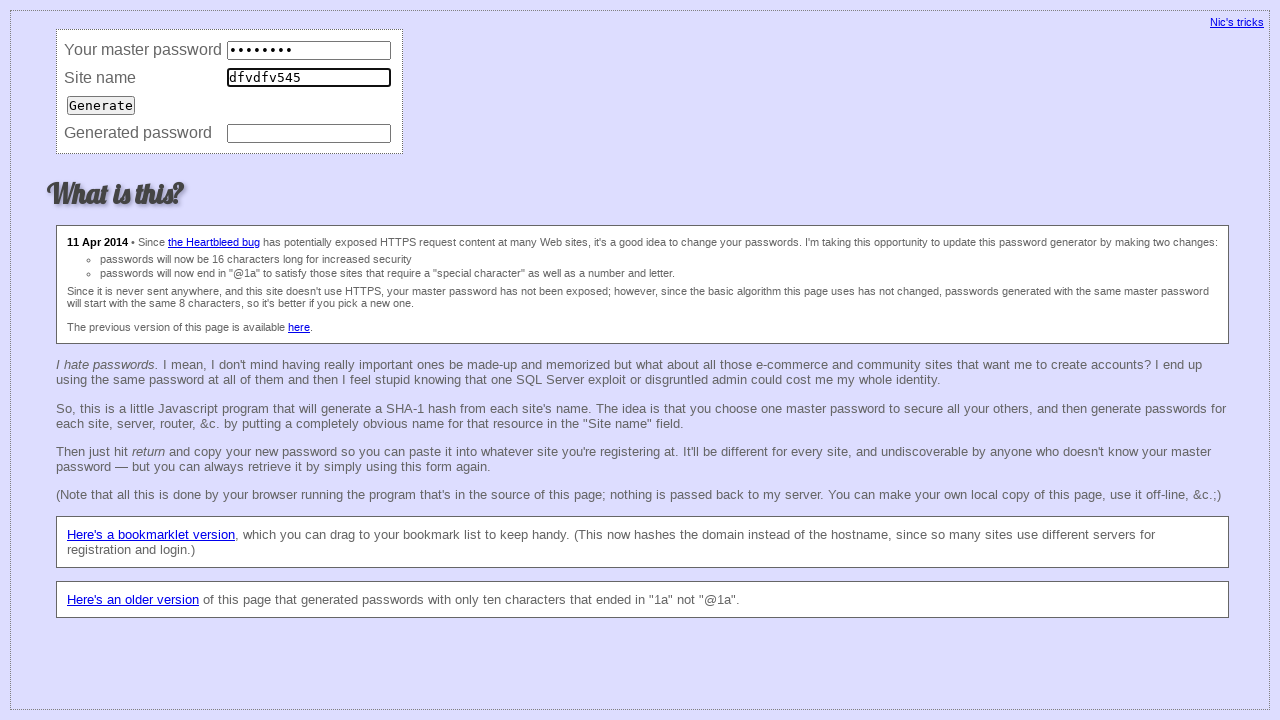

Clicked generate password button at (101, 105) on xpath=//html/body/form/table/tbody/tr[3]/td/input
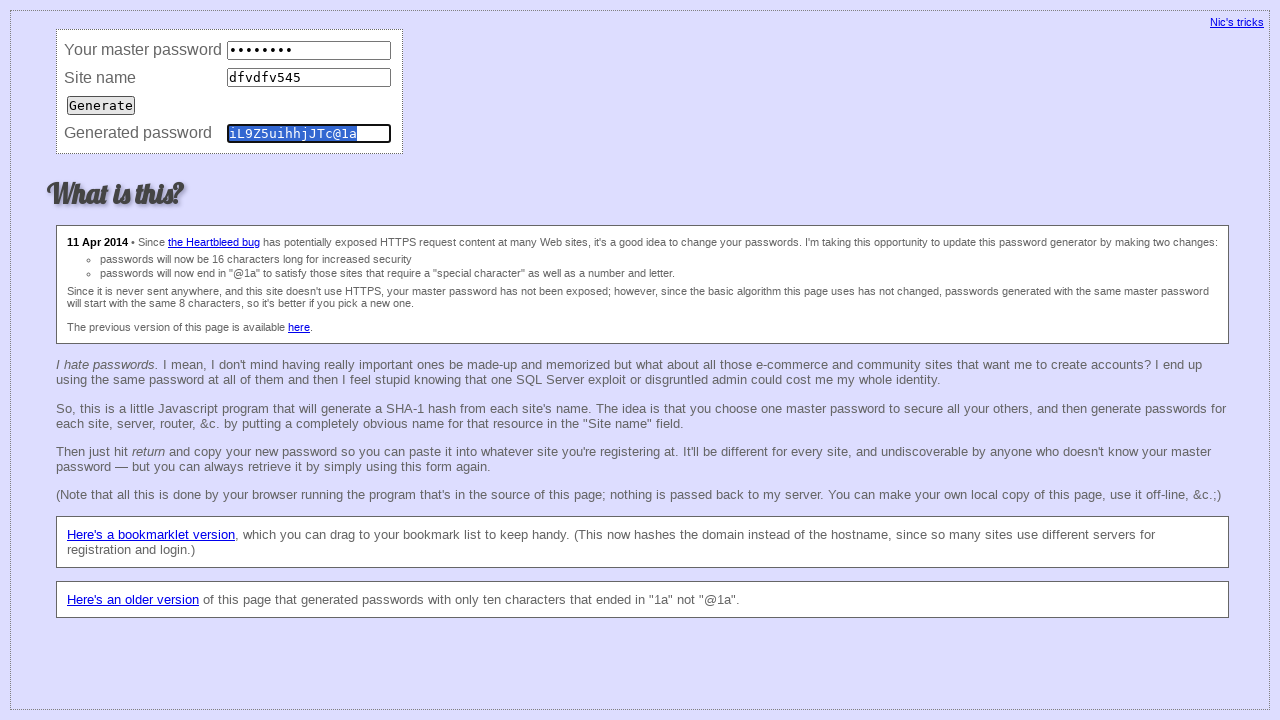

Retrieved generated password value: iL9Z5uihhjJTc@1a
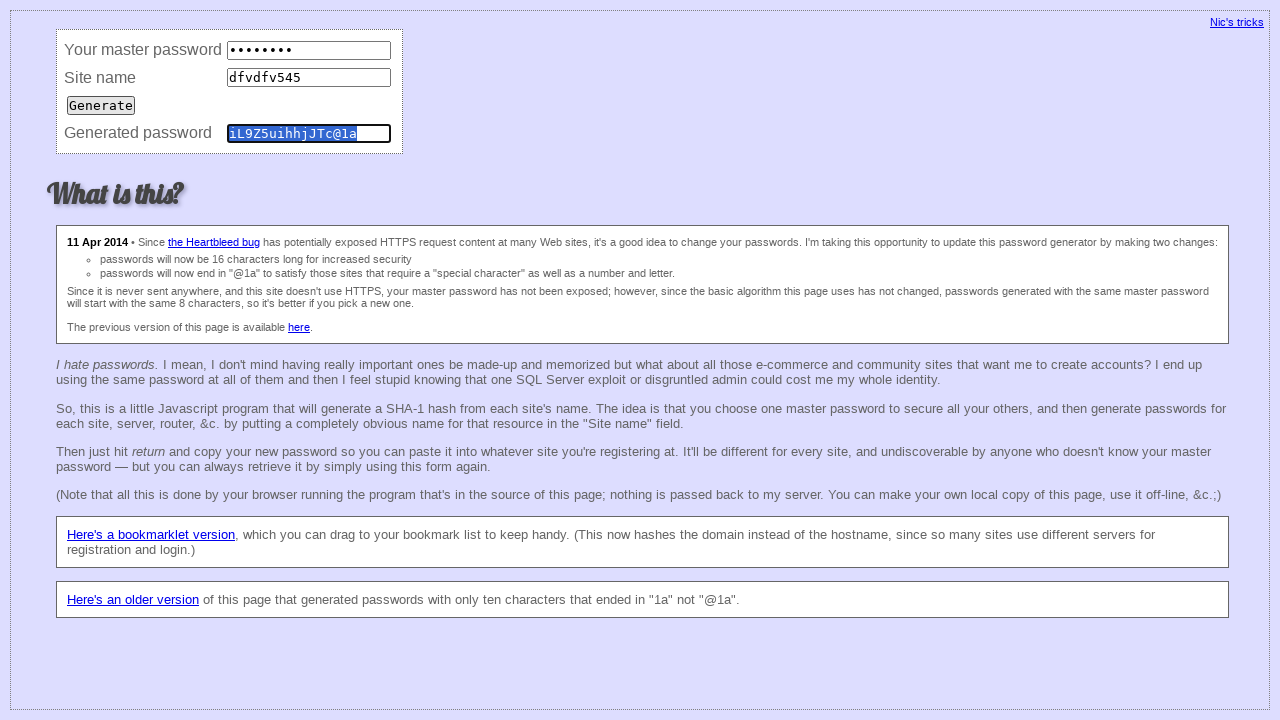

Verified that password ends with '@1a' - Test passed
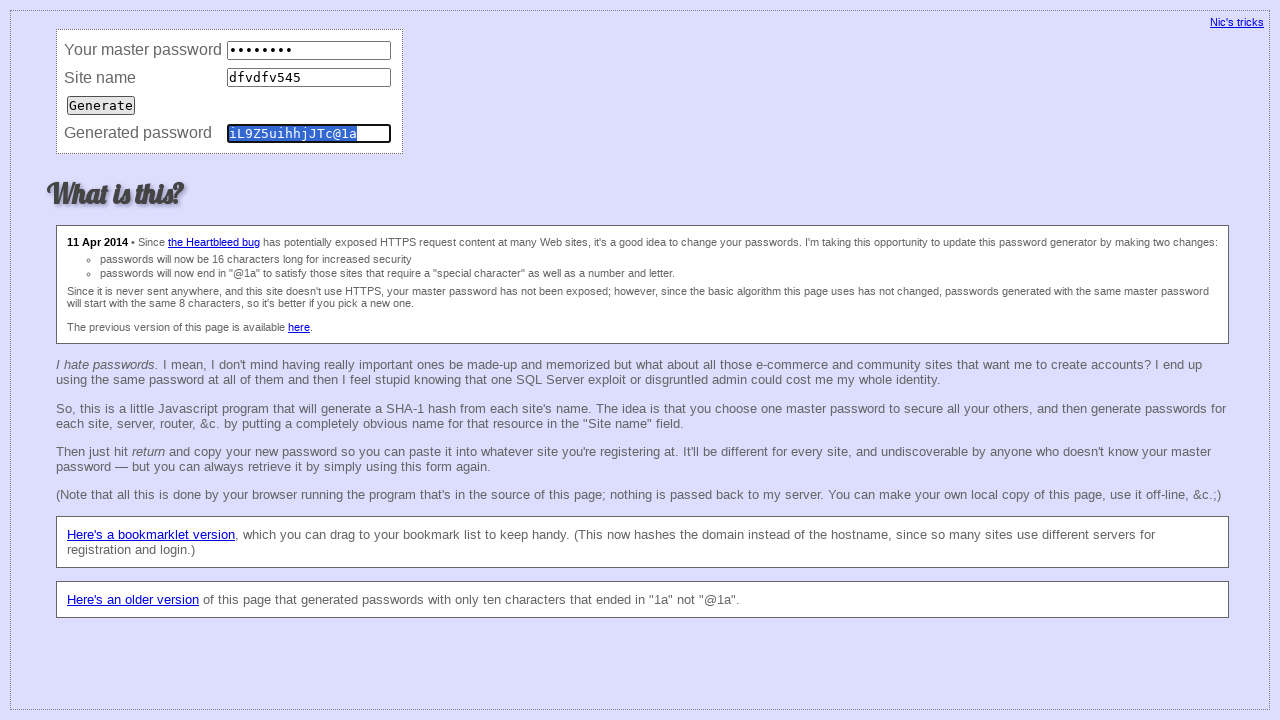

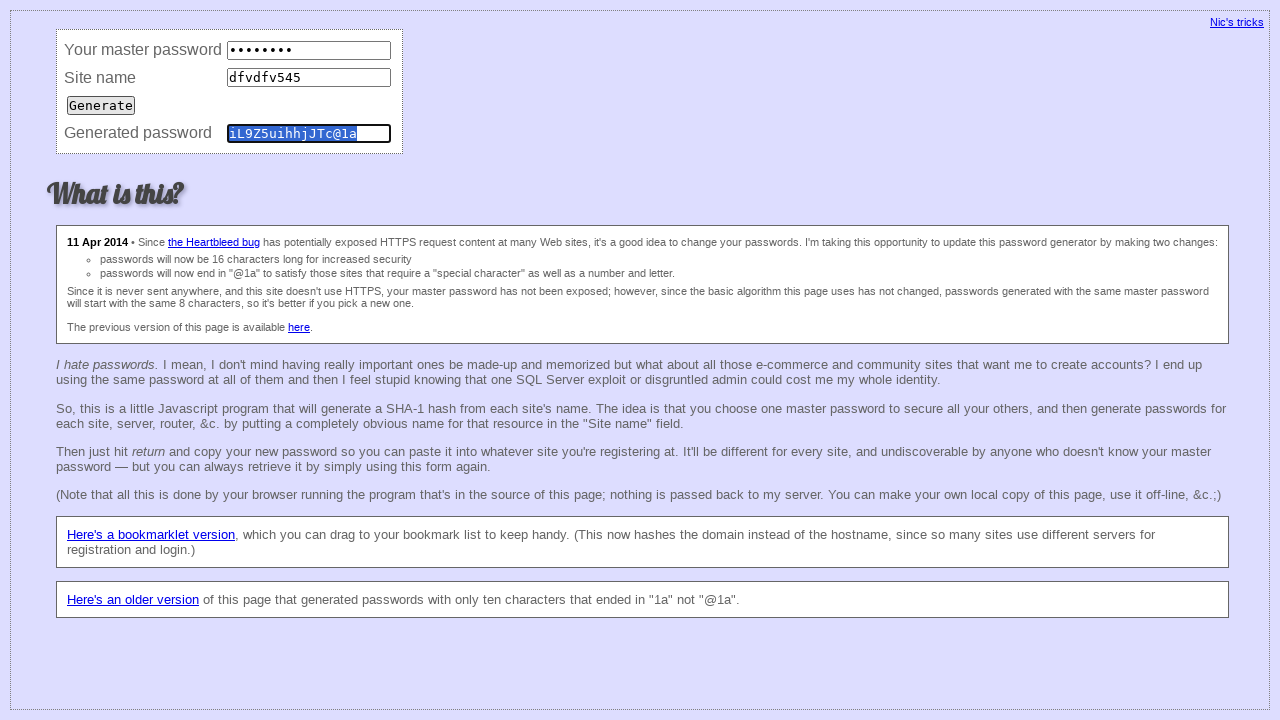